Tests drag and drop functionality on jQuery UI demo page by dragging an element and dropping it onto a target area within an iframe

Starting URL: https://jqueryui.com/droppable/

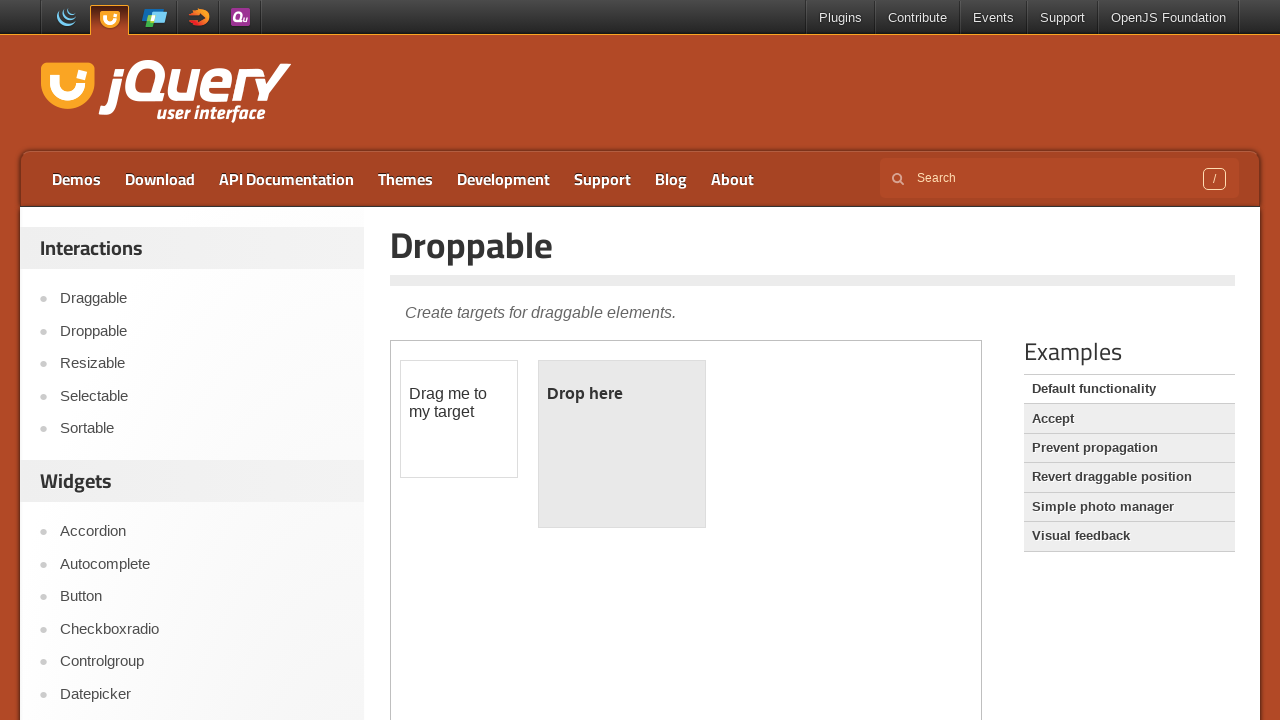

Navigated to jQuery UI droppable demo page
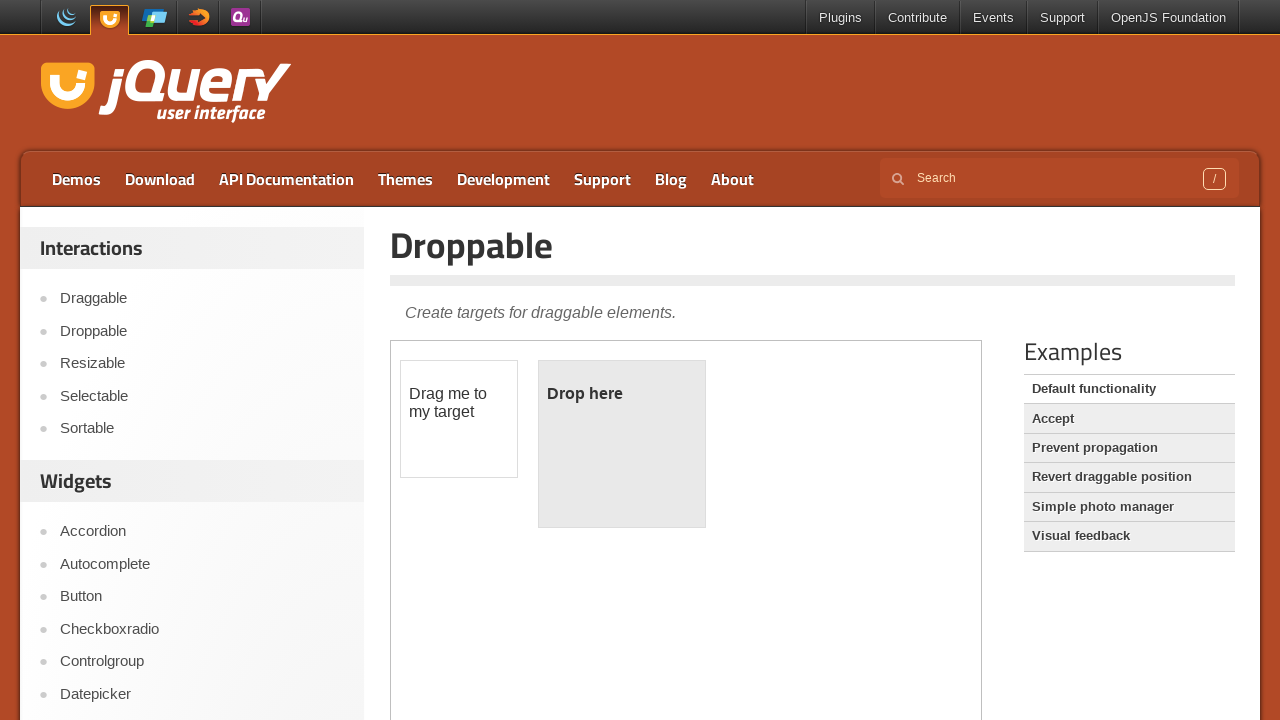

Located the demo iframe
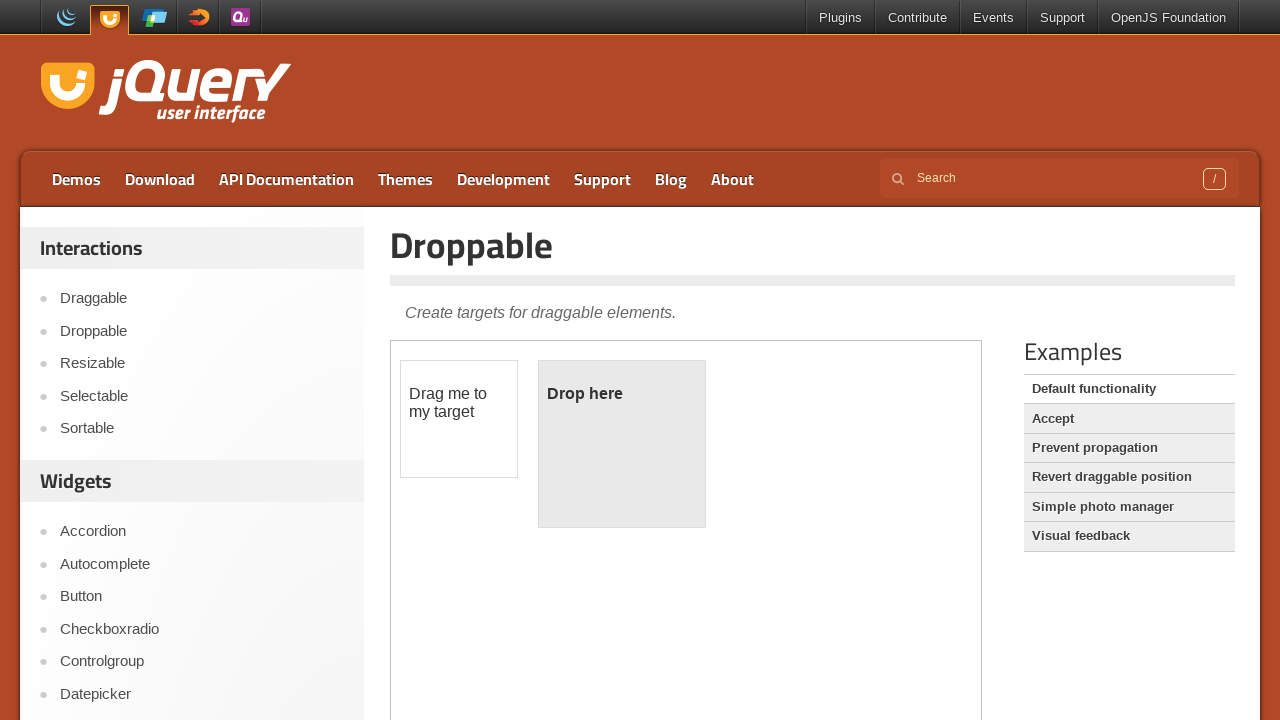

Located the draggable element
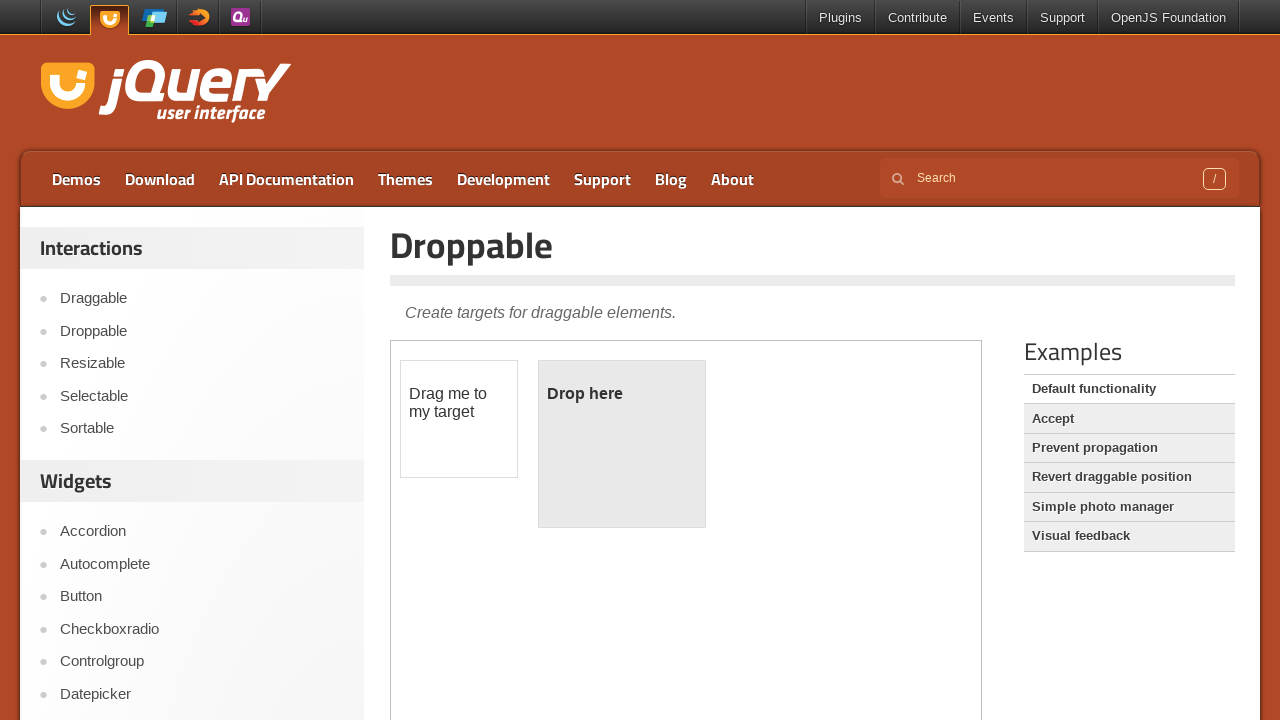

Located the droppable target element
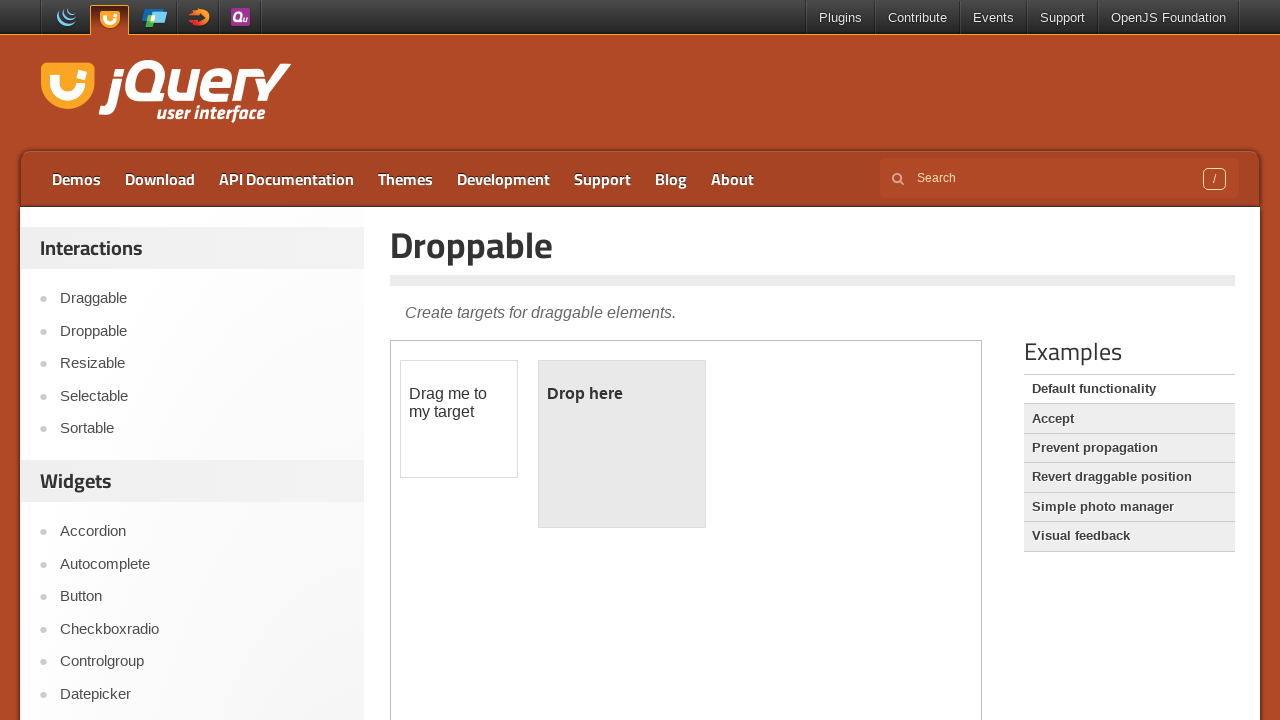

Dragged element onto droppable target area at (622, 444)
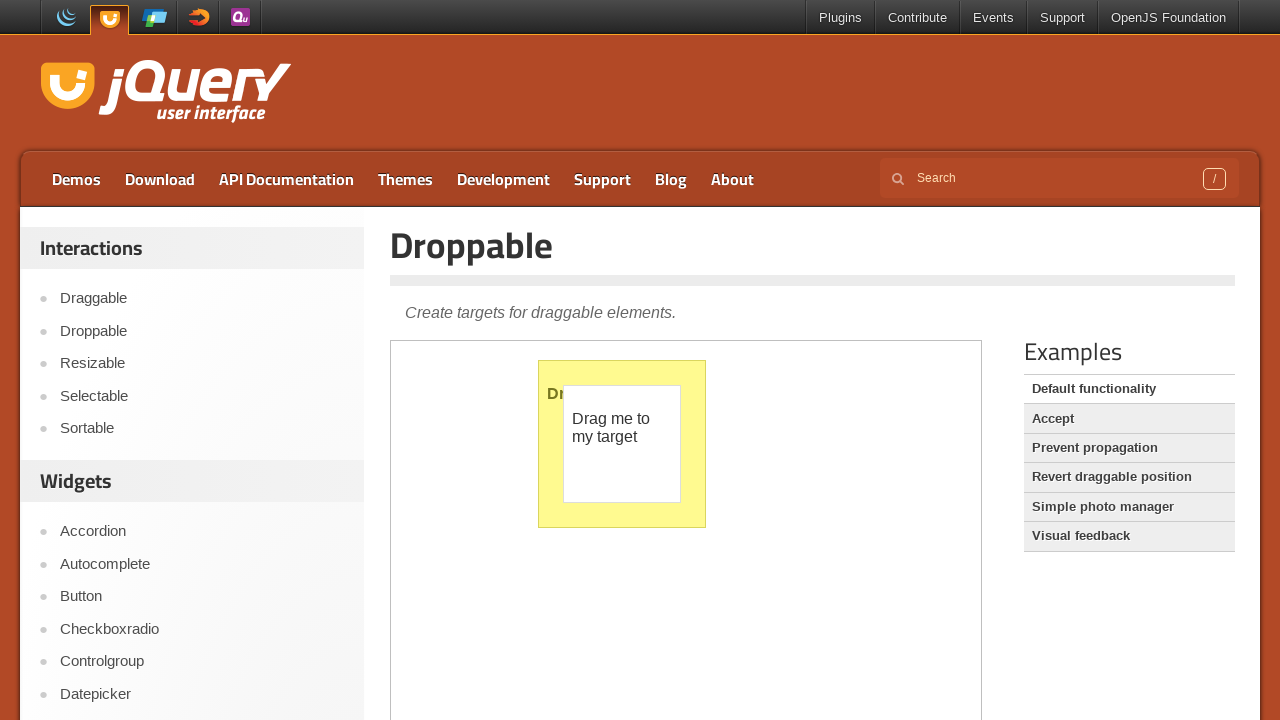

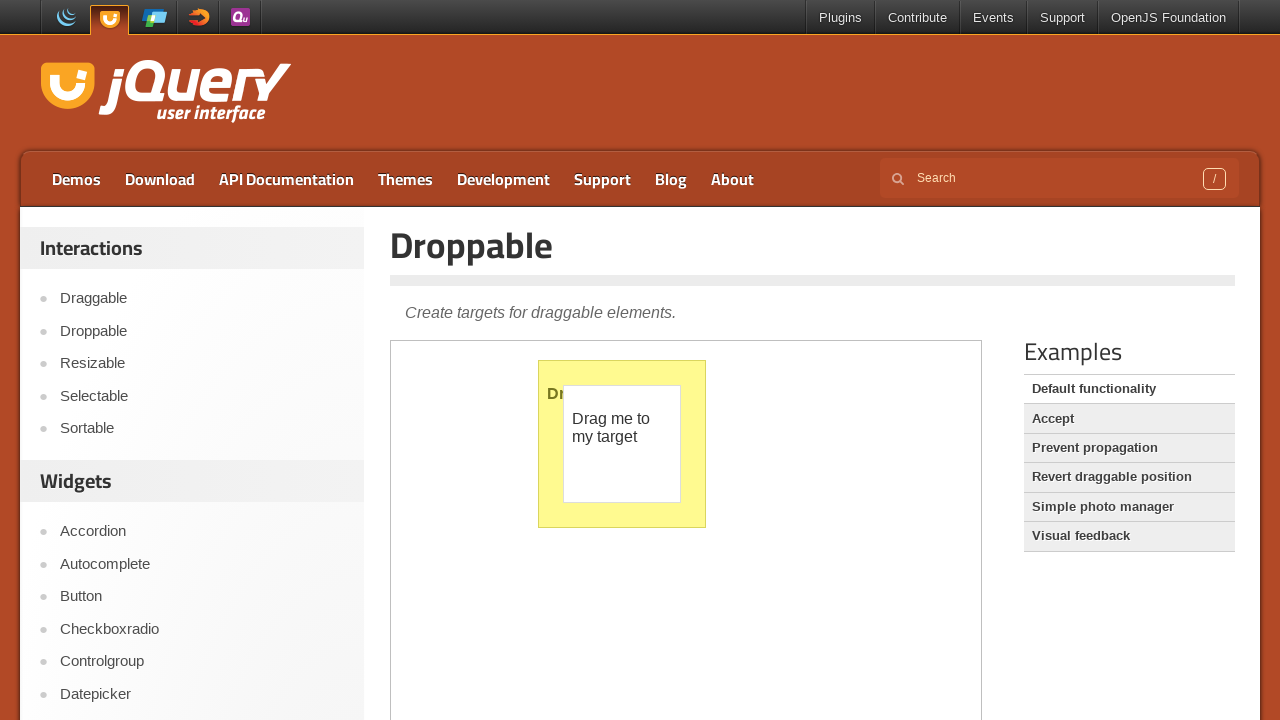